Tests keyboard actions on a form by filling fields, using keyboard shortcuts to copy/paste text between fields, and submitting the form

Starting URL: https://demoqa.com/text-box

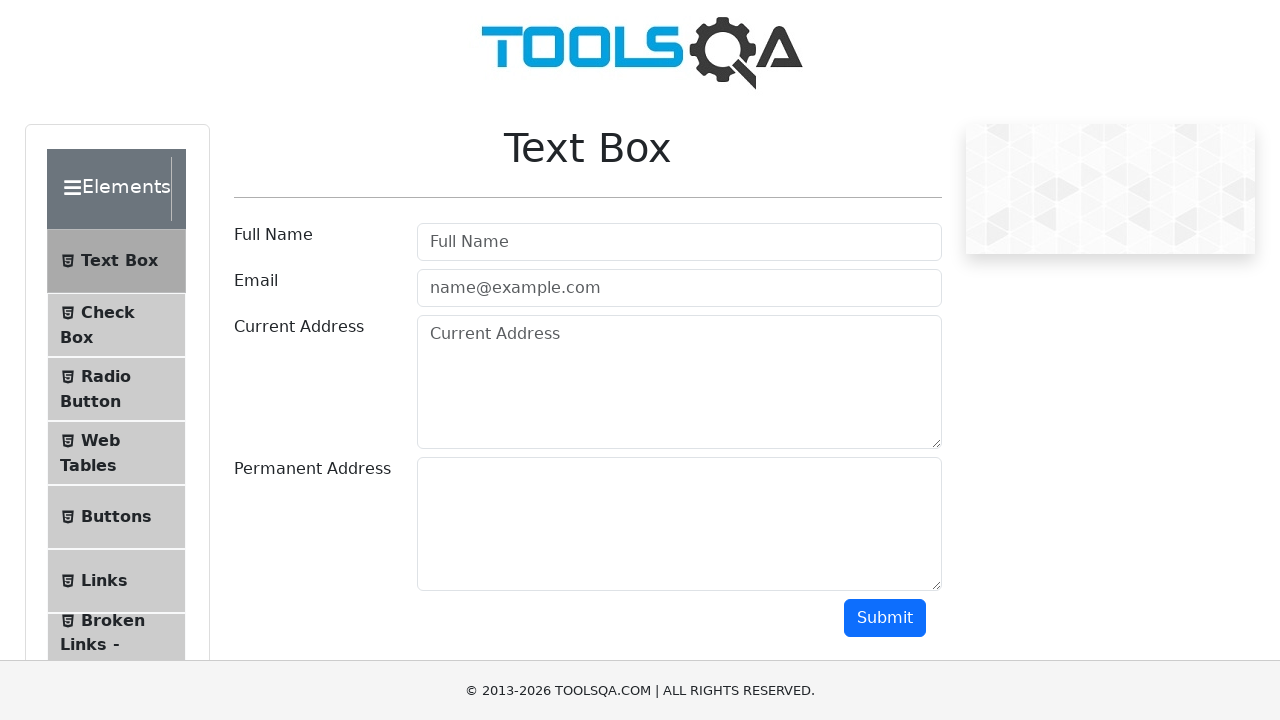

Filled username field with 'Gautam Kharde' on input#userName
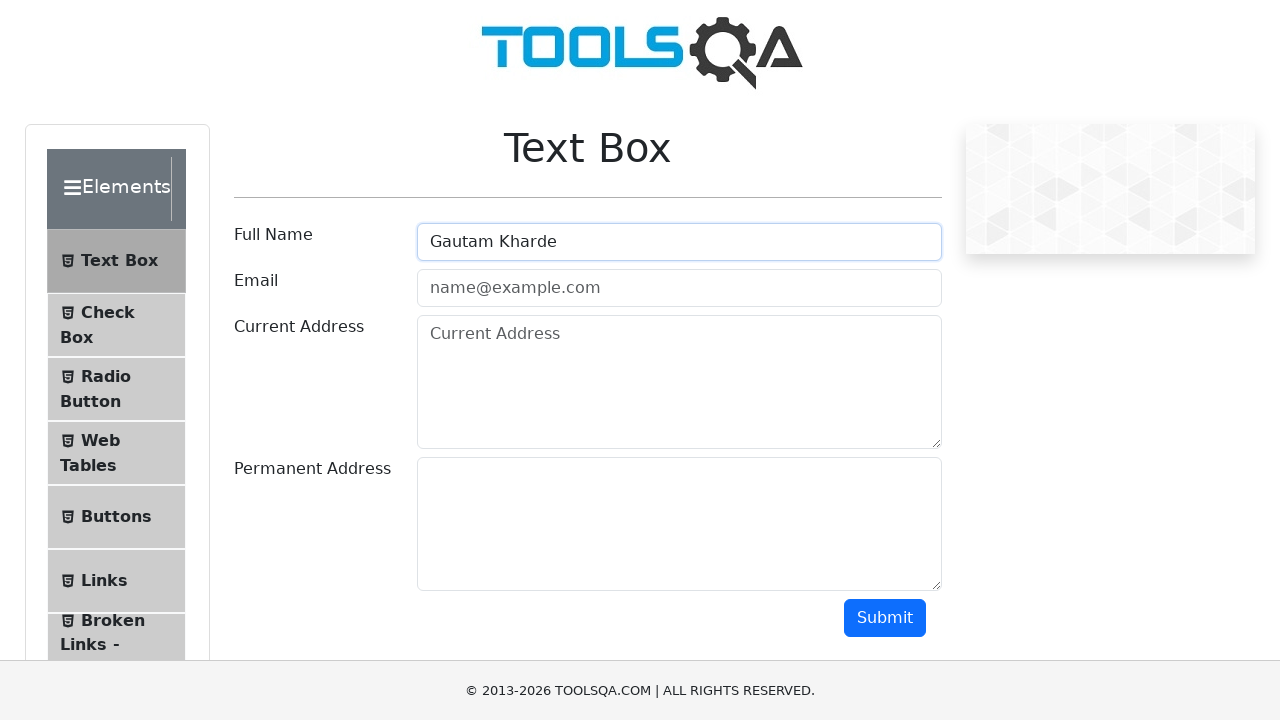

Pressed Tab to move to email field
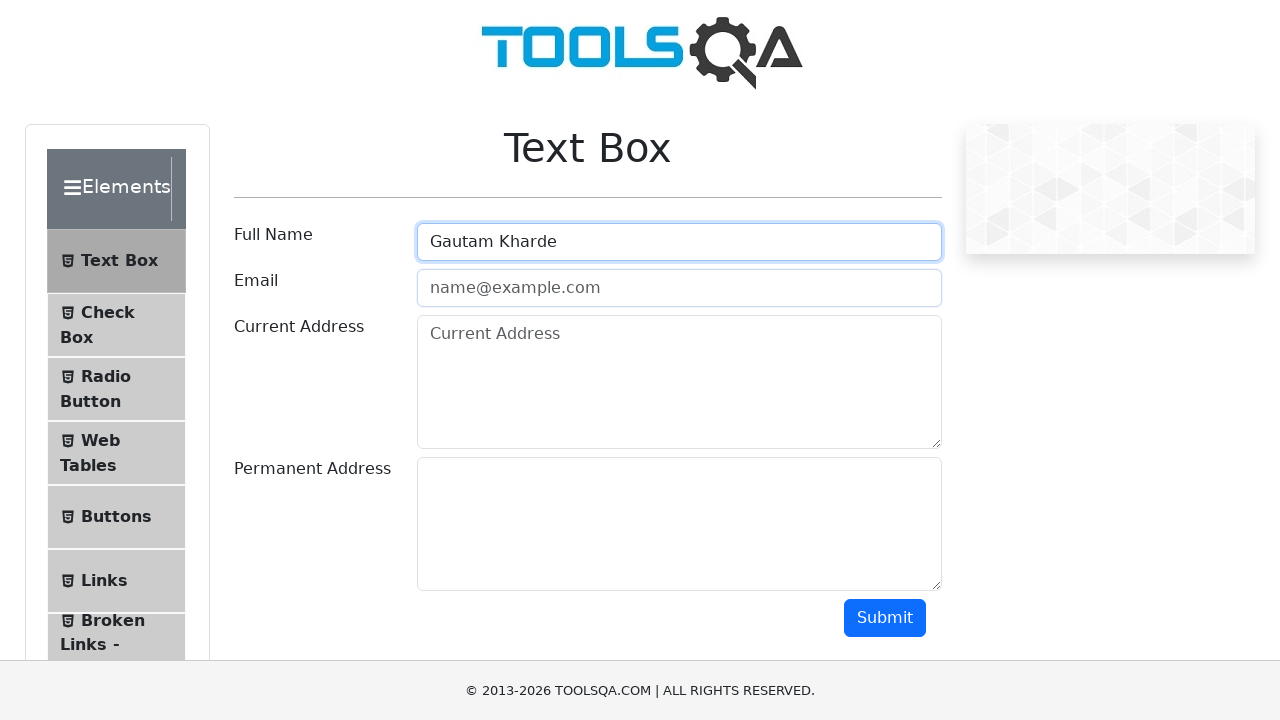

Typed email address 'gautamkharde1995@gmail.com'
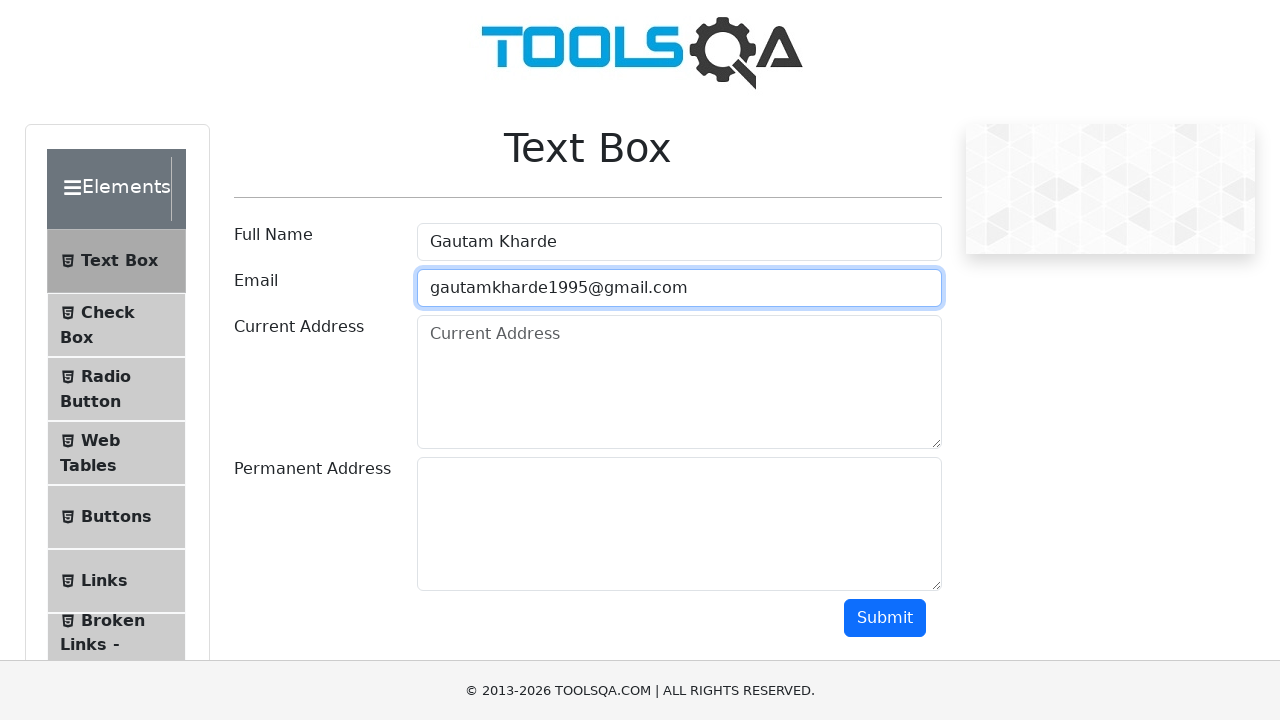

Pressed Tab to move to current address field
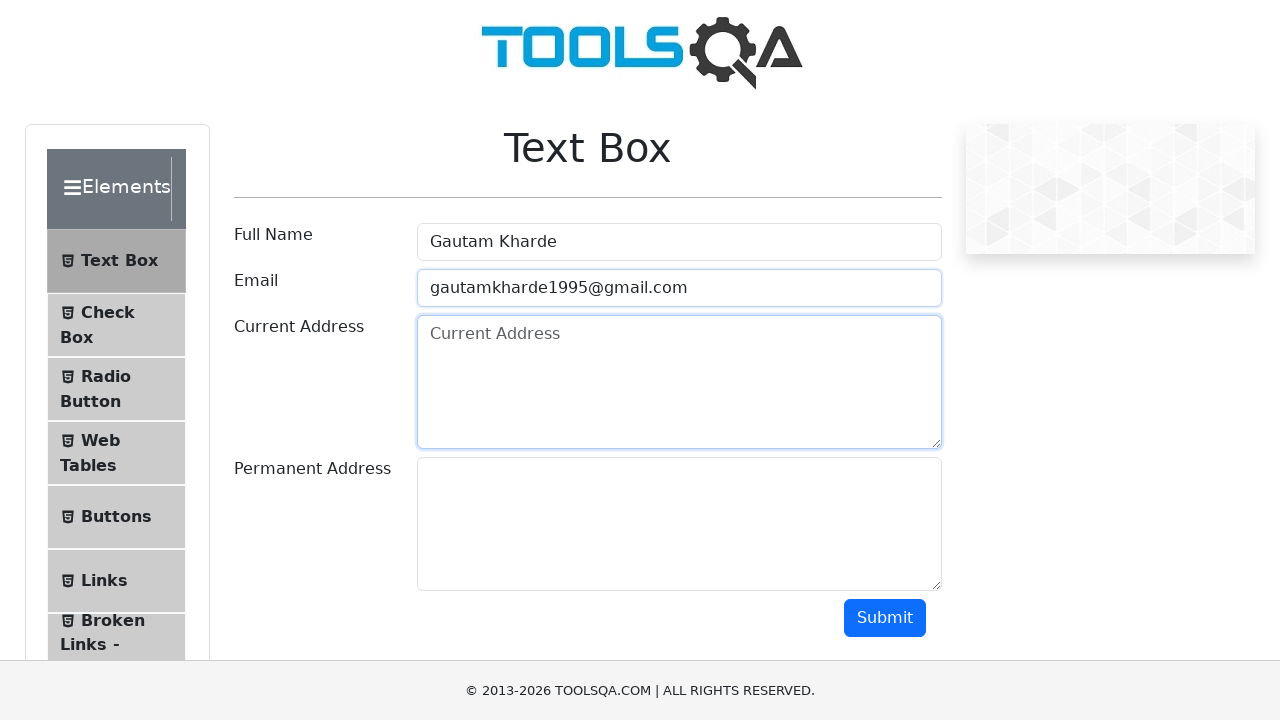

Typed current address 'A/p:- Tisgaon, Tal:- Rahata, Dist:- Ahmednagar Maharashtra'
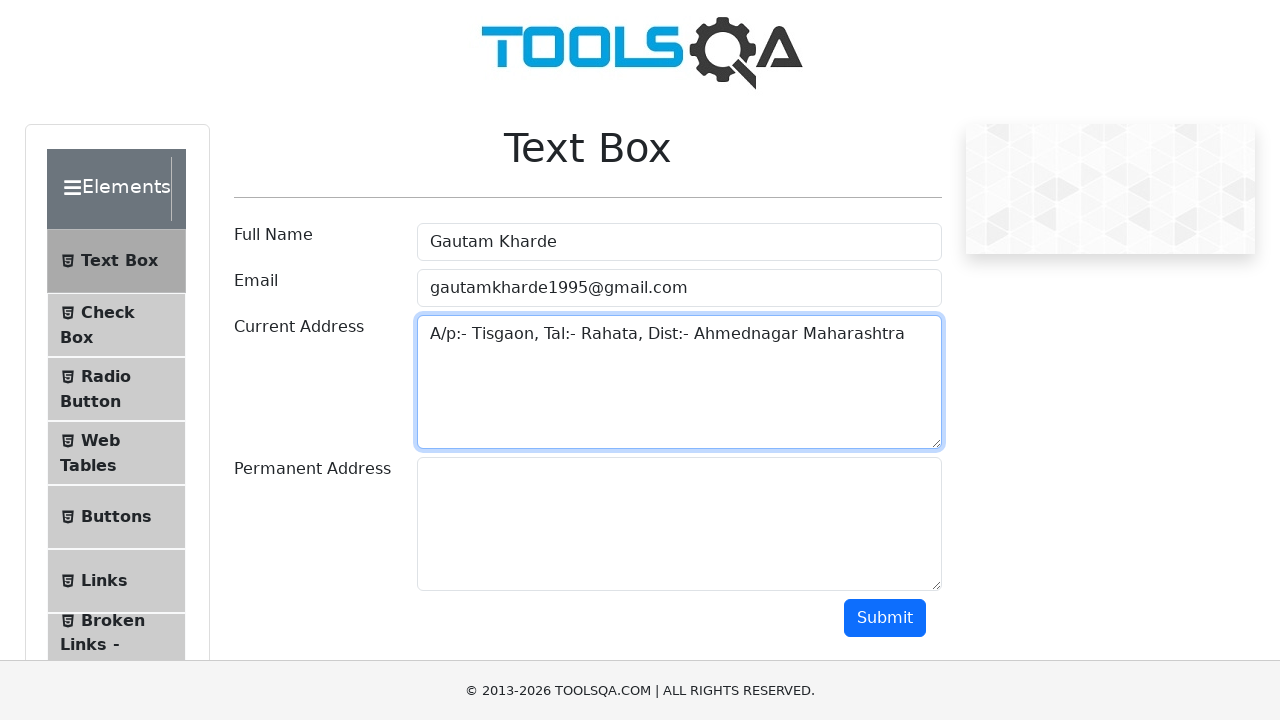

Selected all text in current address field using Ctrl+A
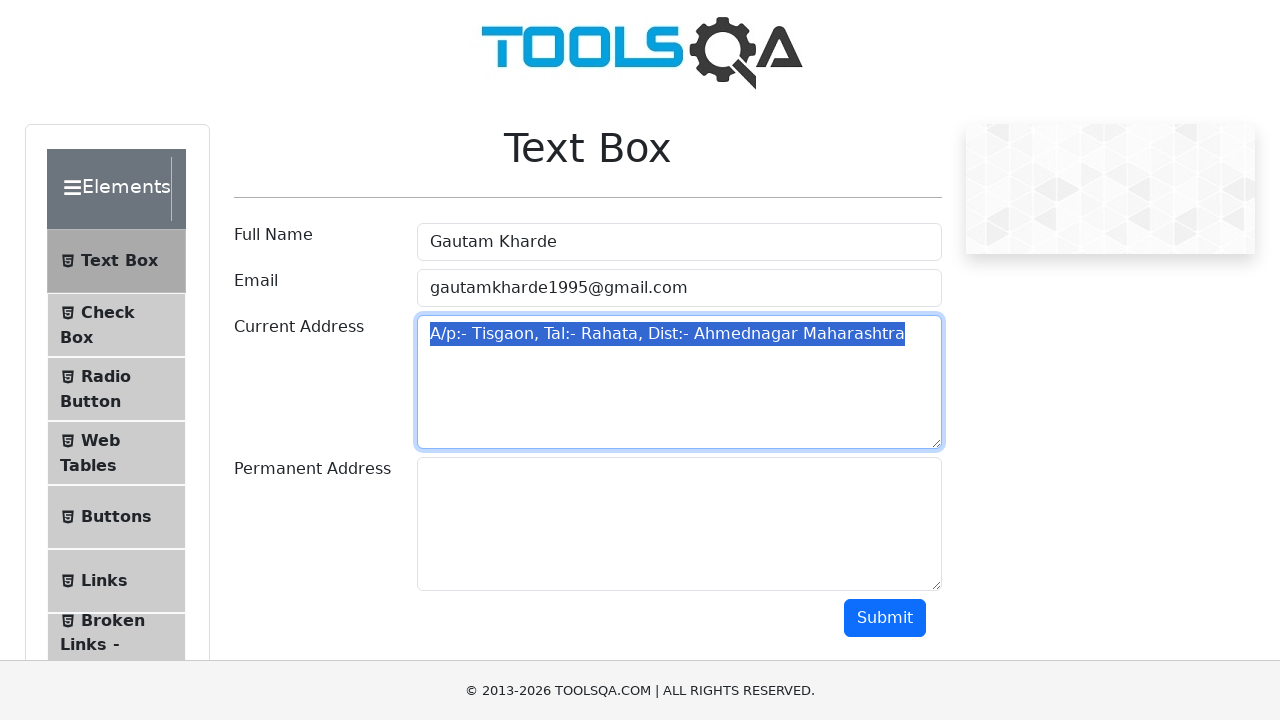

Copied selected text using Ctrl+C
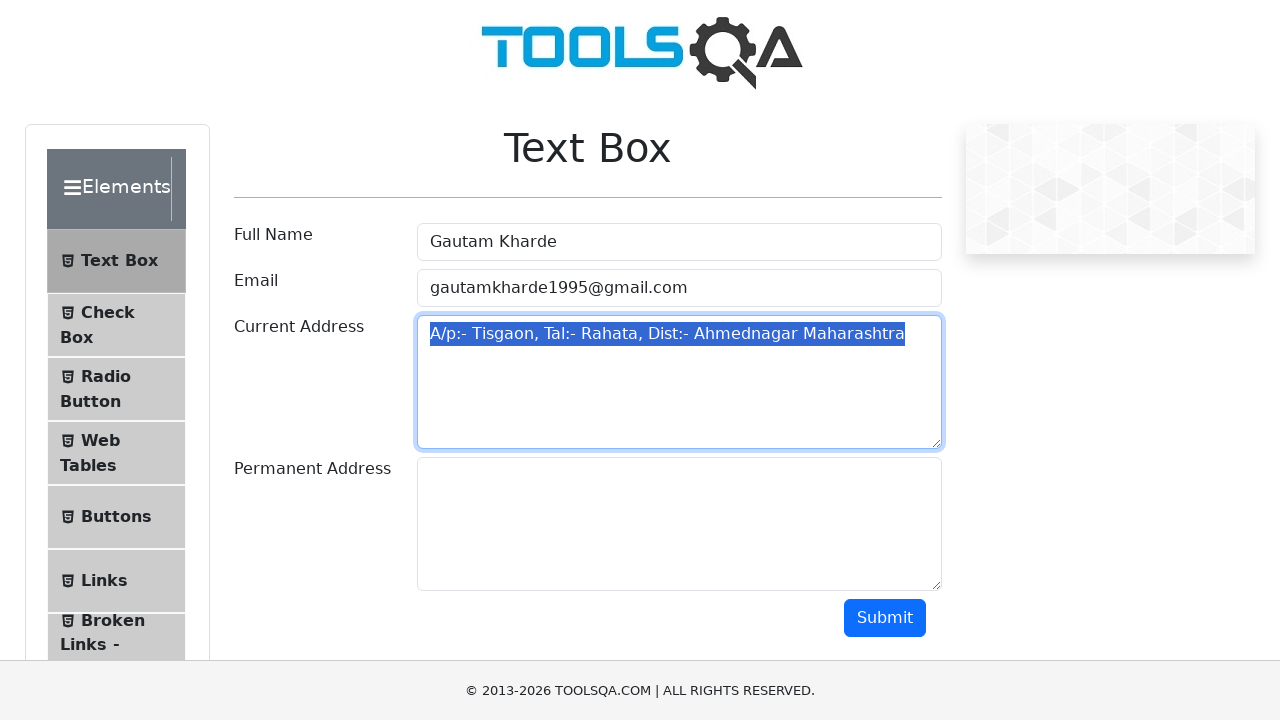

Pressed Tab to move to permanent address field
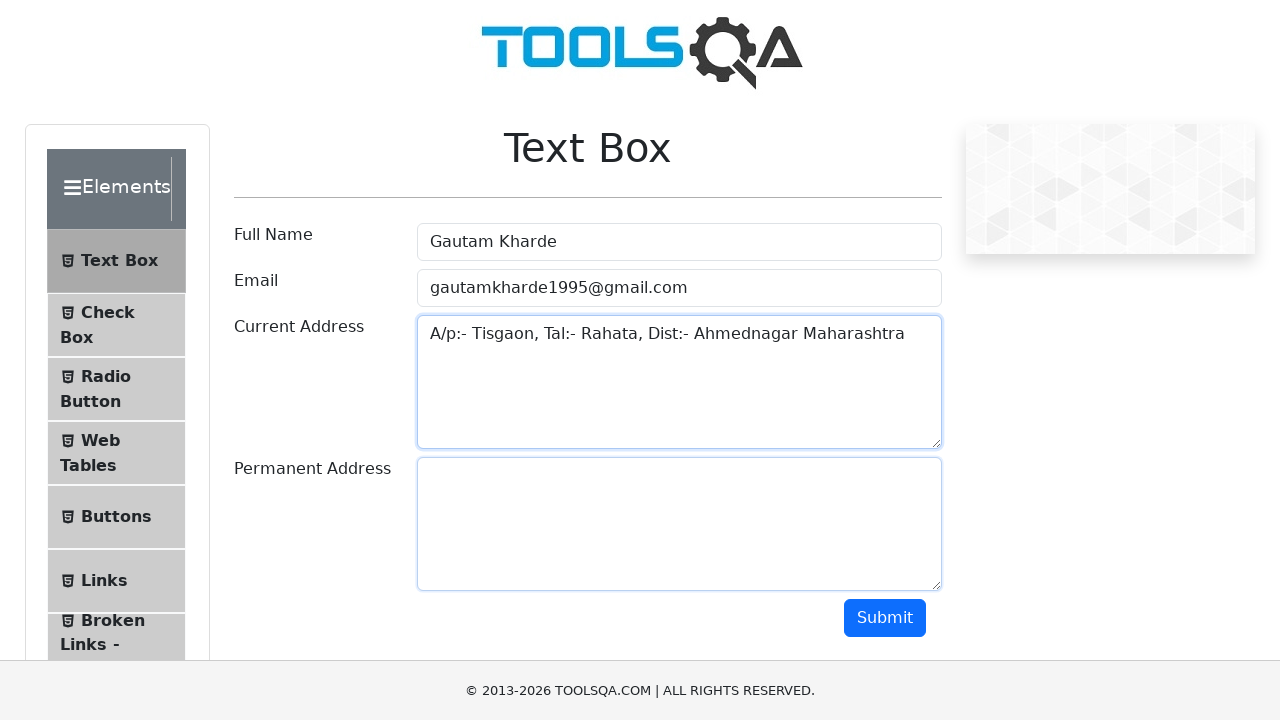

Pasted text into permanent address field using Ctrl+V
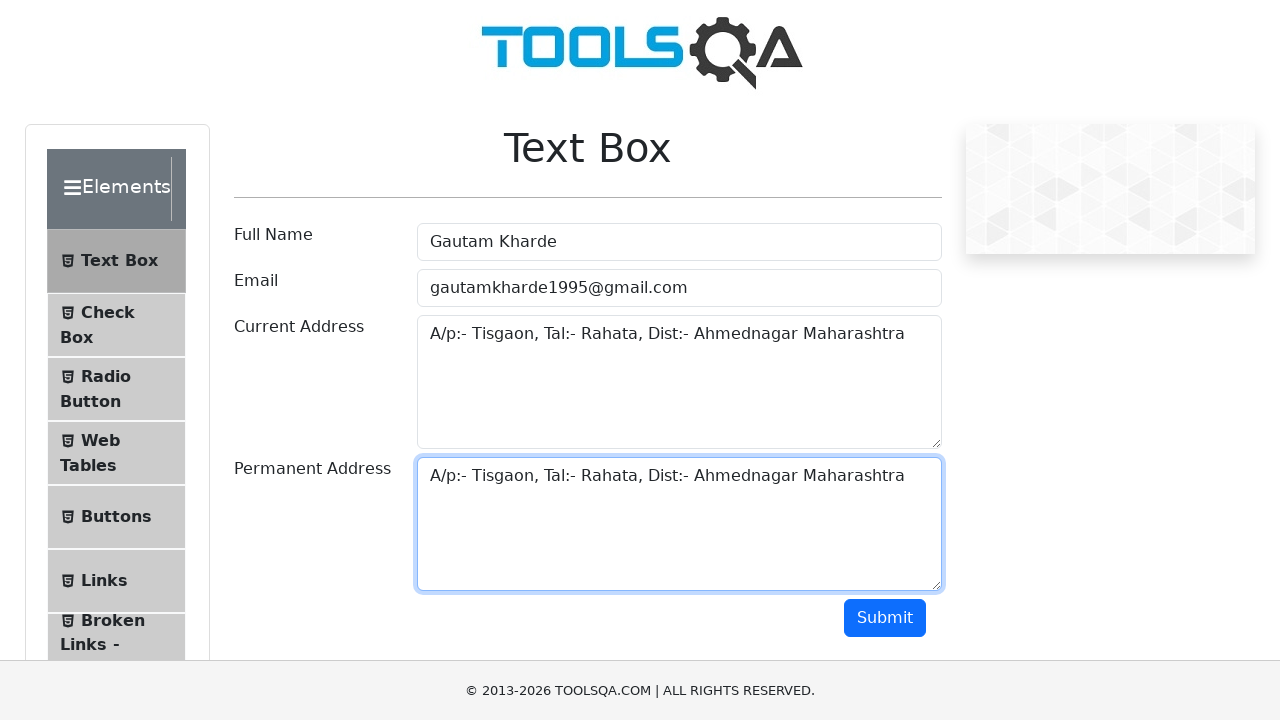

Pressed Tab to move to submit button
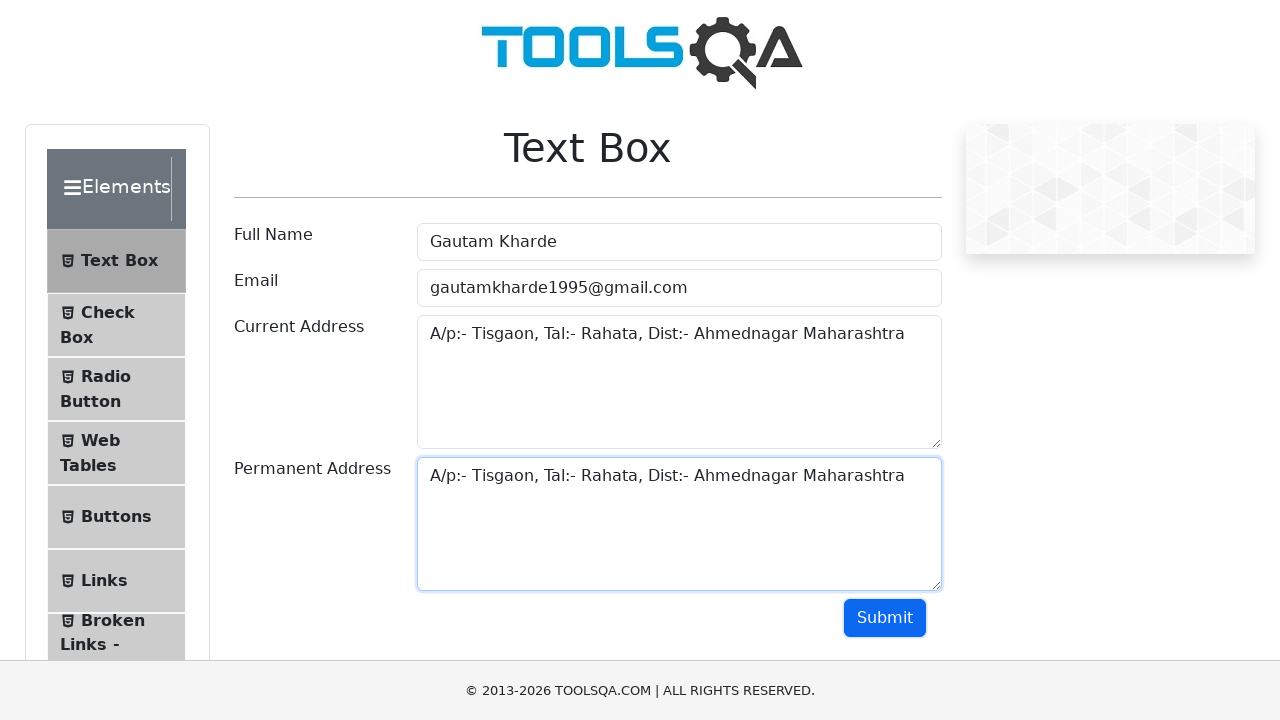

Pressed Enter to submit form
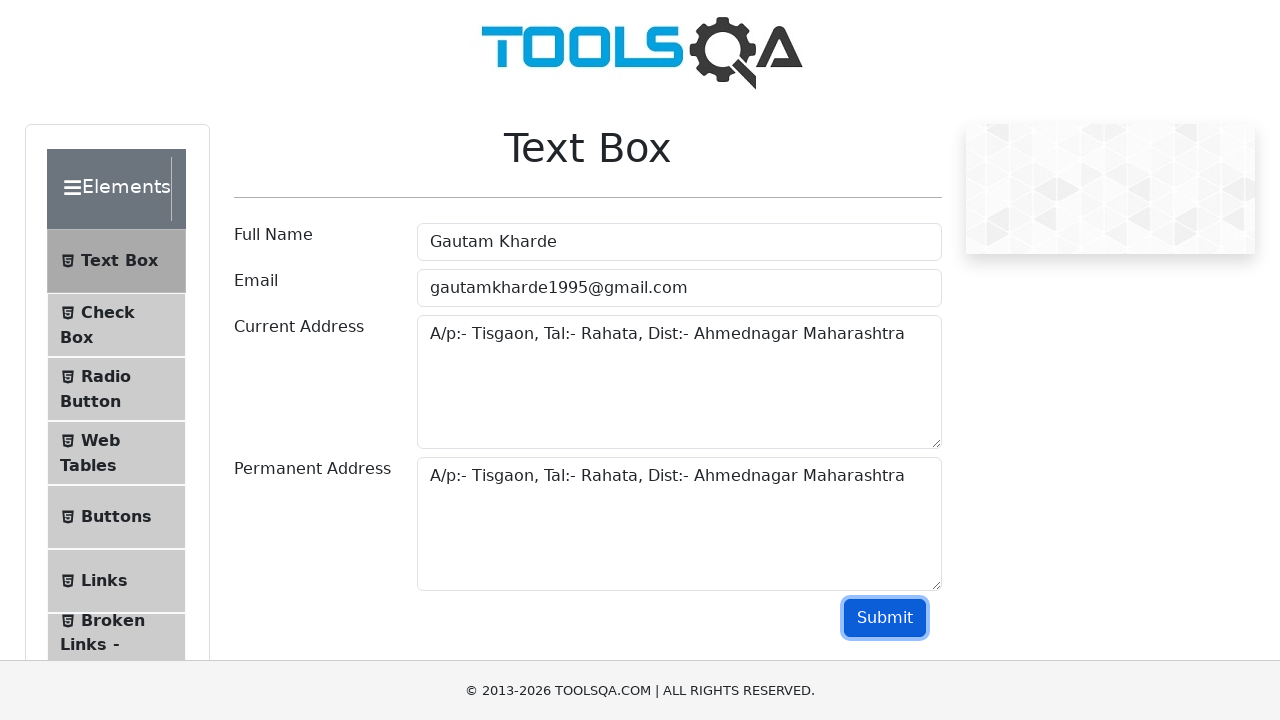

Scrolled to Forms section
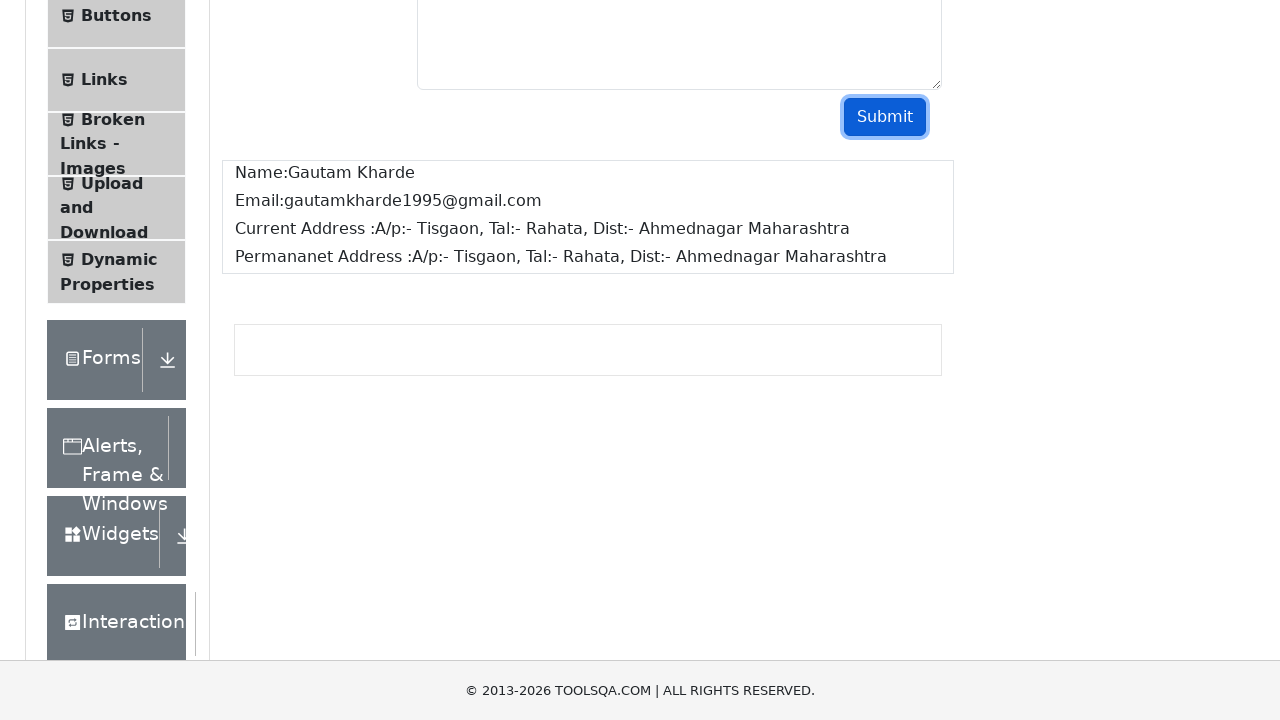

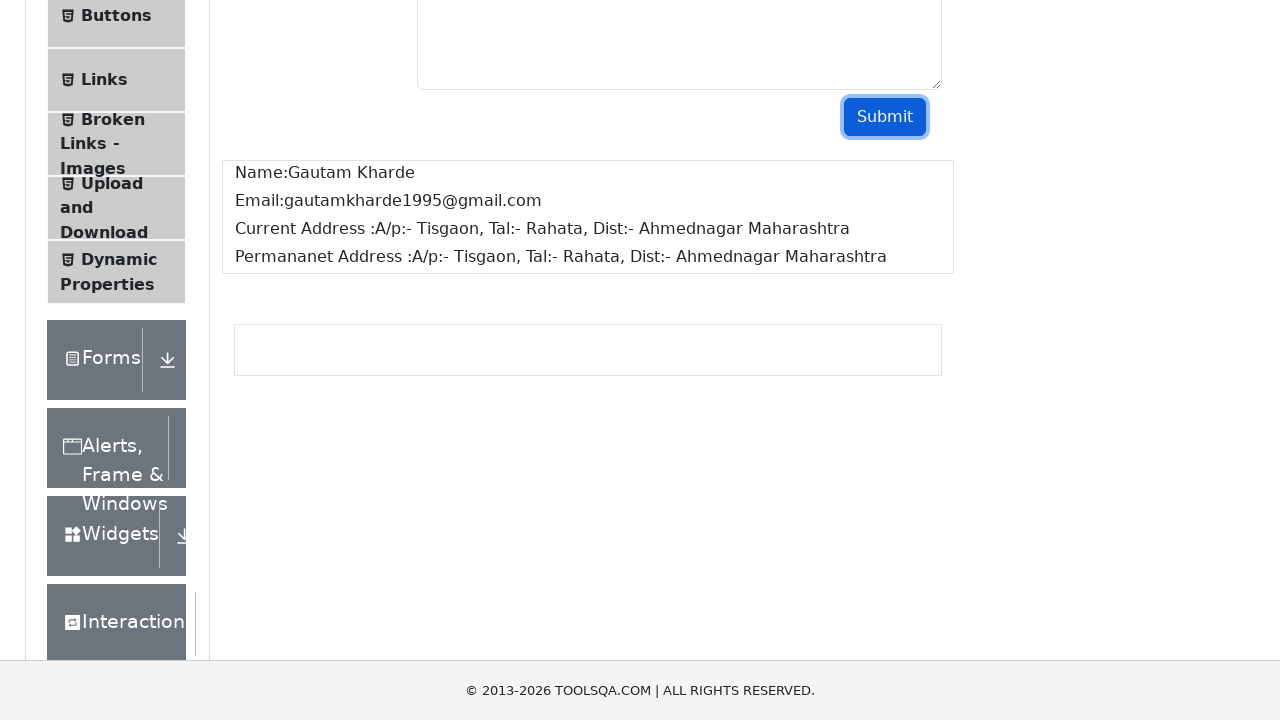